Clicks select all in mixed colors panel and verifies color selection items match mixed colors

Starting URL: https://4knort.github.io/colorizr

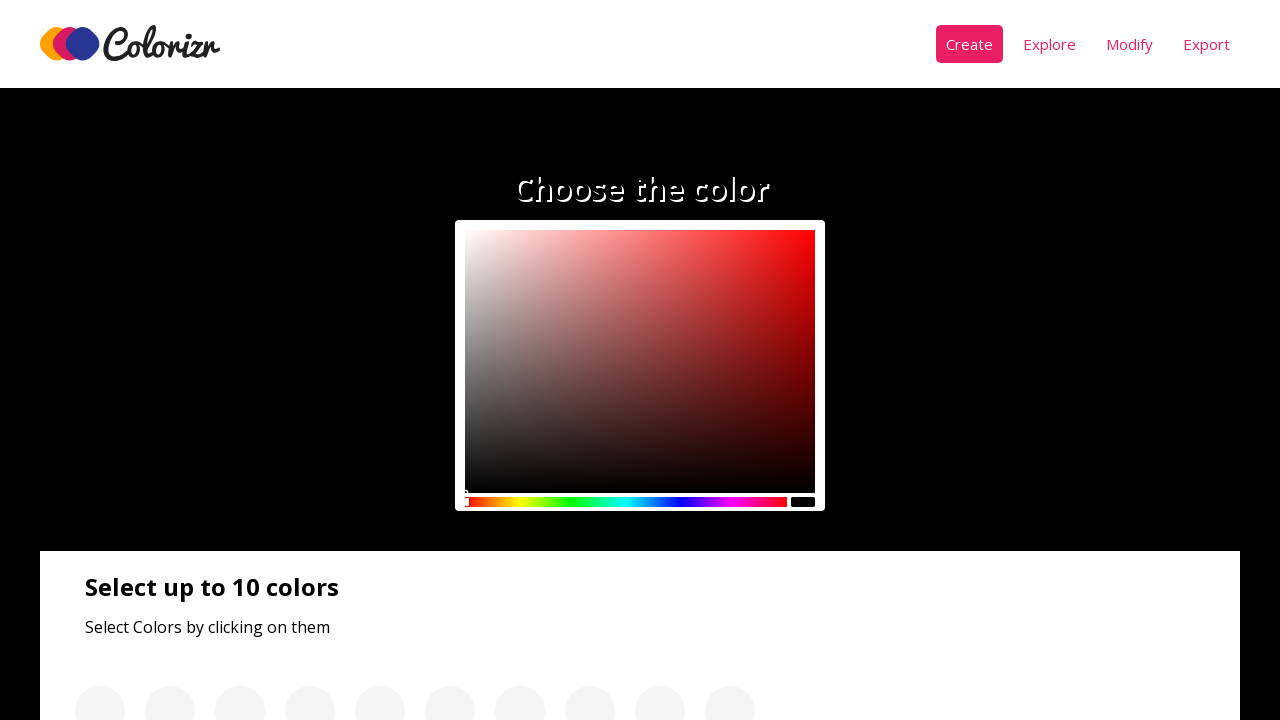

Clicked select all button in mixed colors panel at (130, 424) on .panel__btn >> nth=1
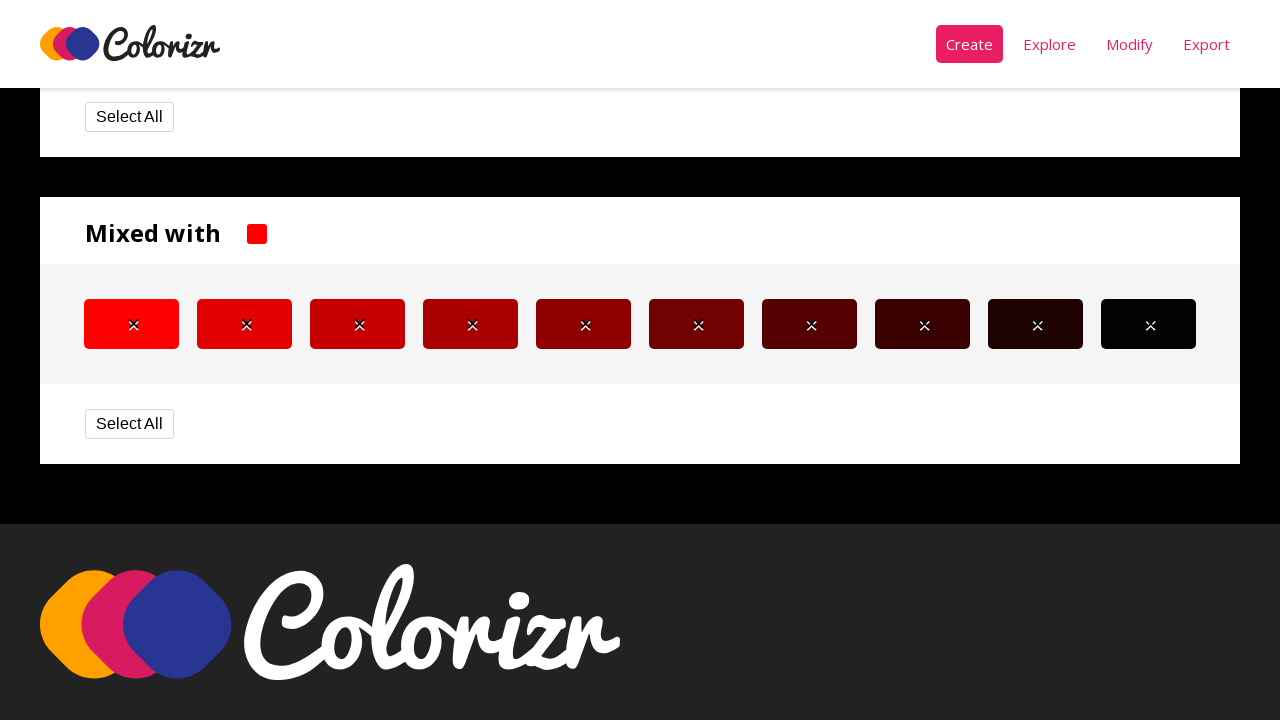

Waited 1 second for selection to complete
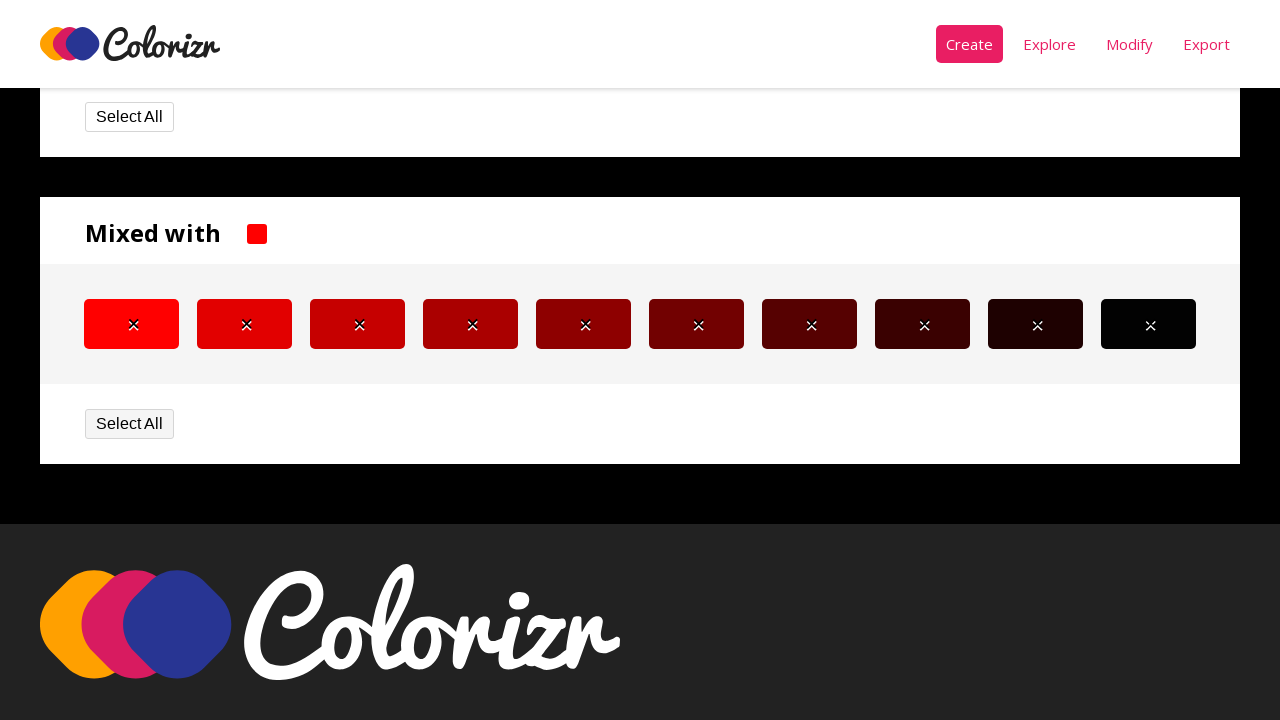

Located color items - found 10 selected items to verify
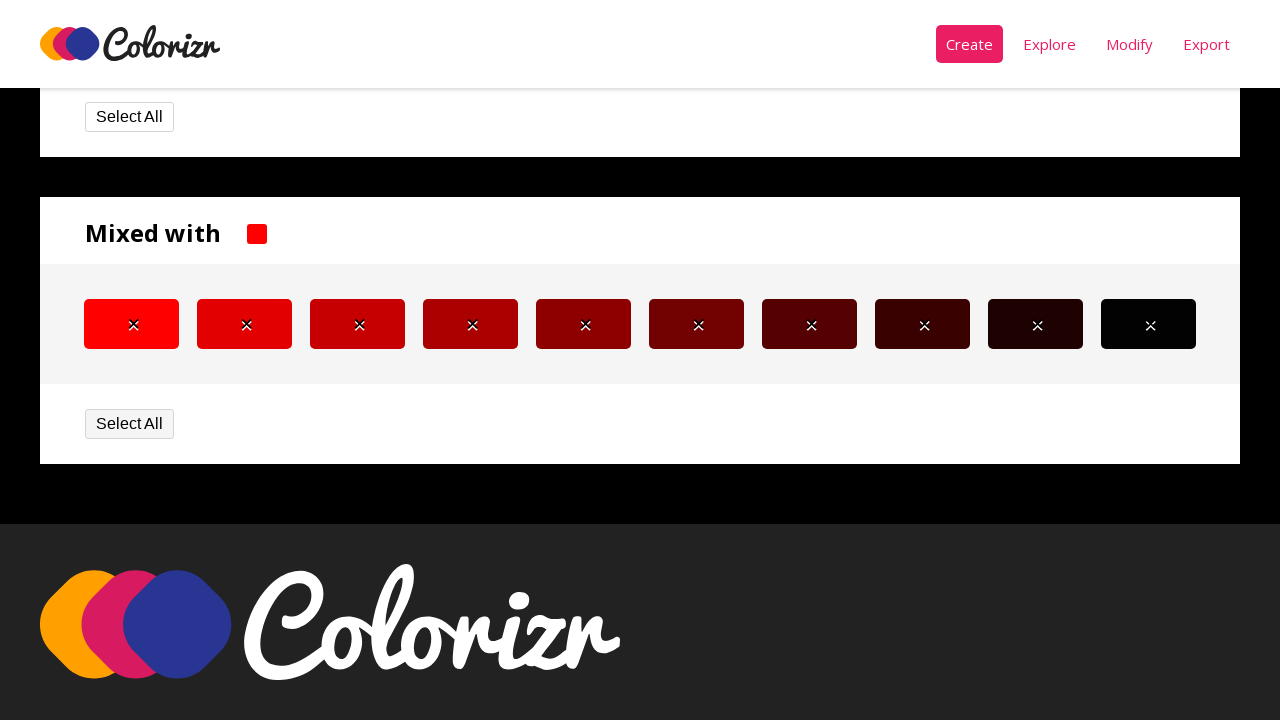

Retrieved background color of selected item 1
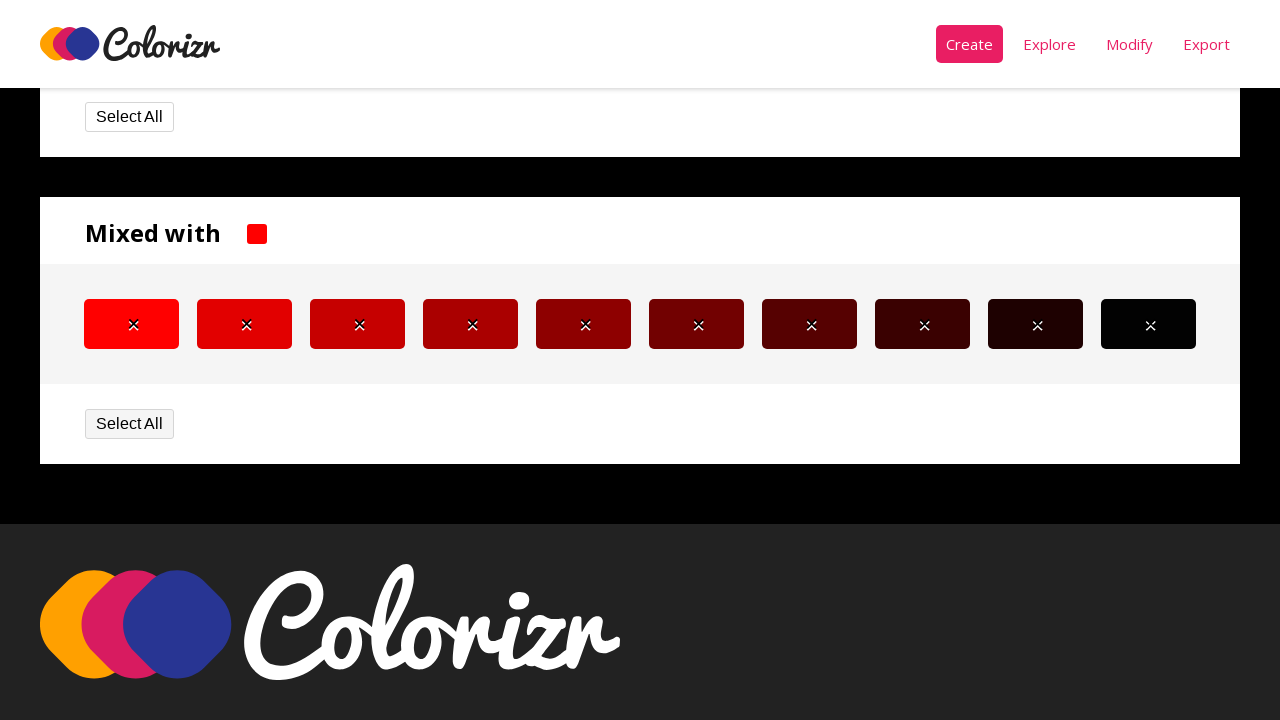

Retrieved background color of mixed color item 1
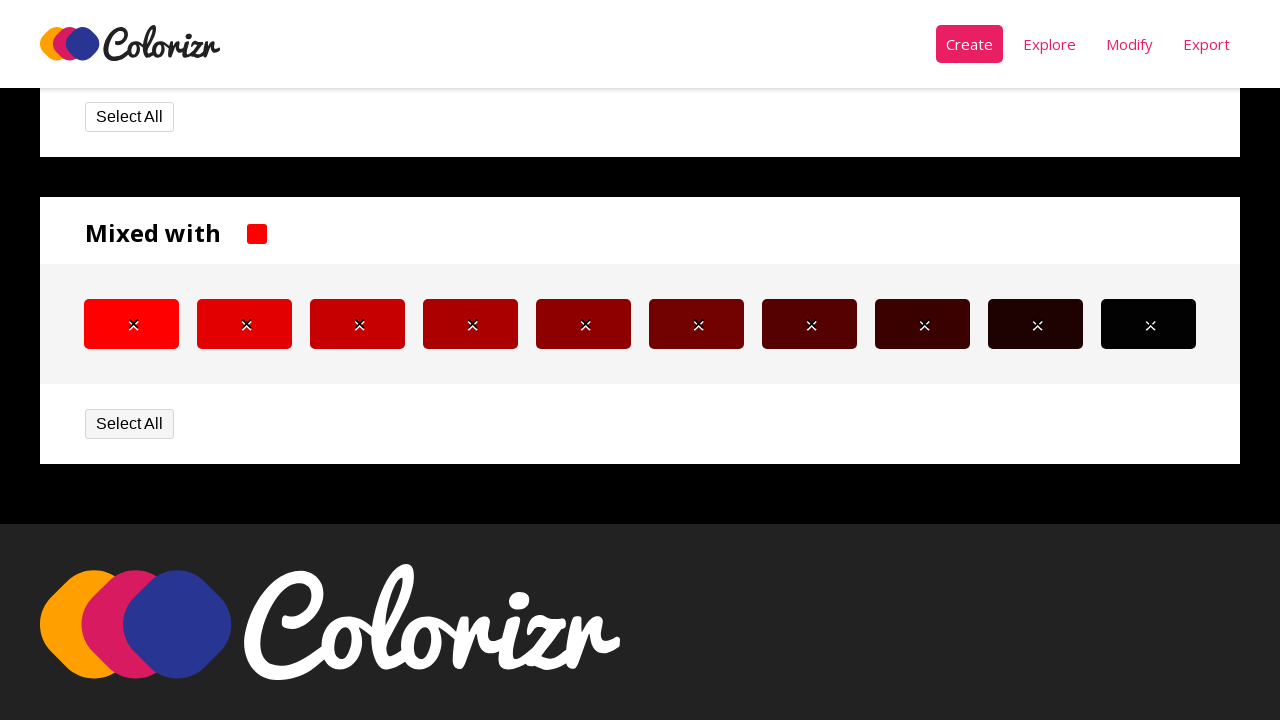

Verified that selected item 1 color matches mixed color item 1
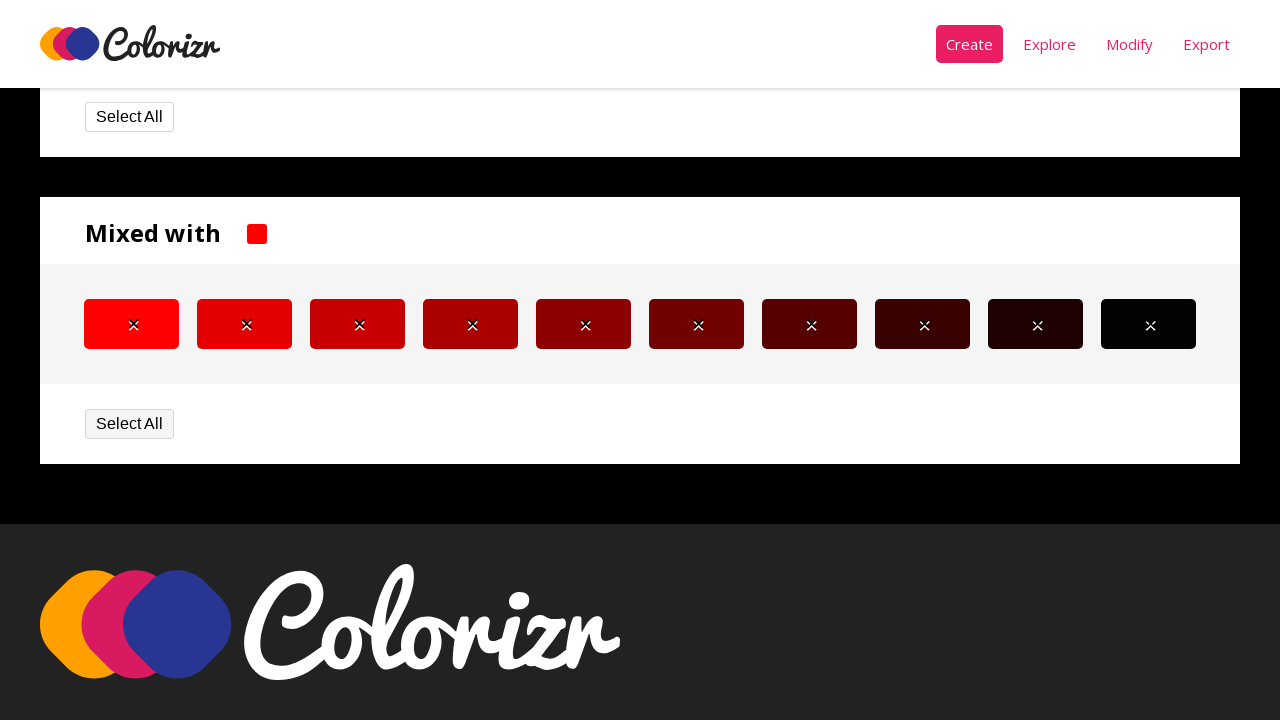

Retrieved background color of selected item 2
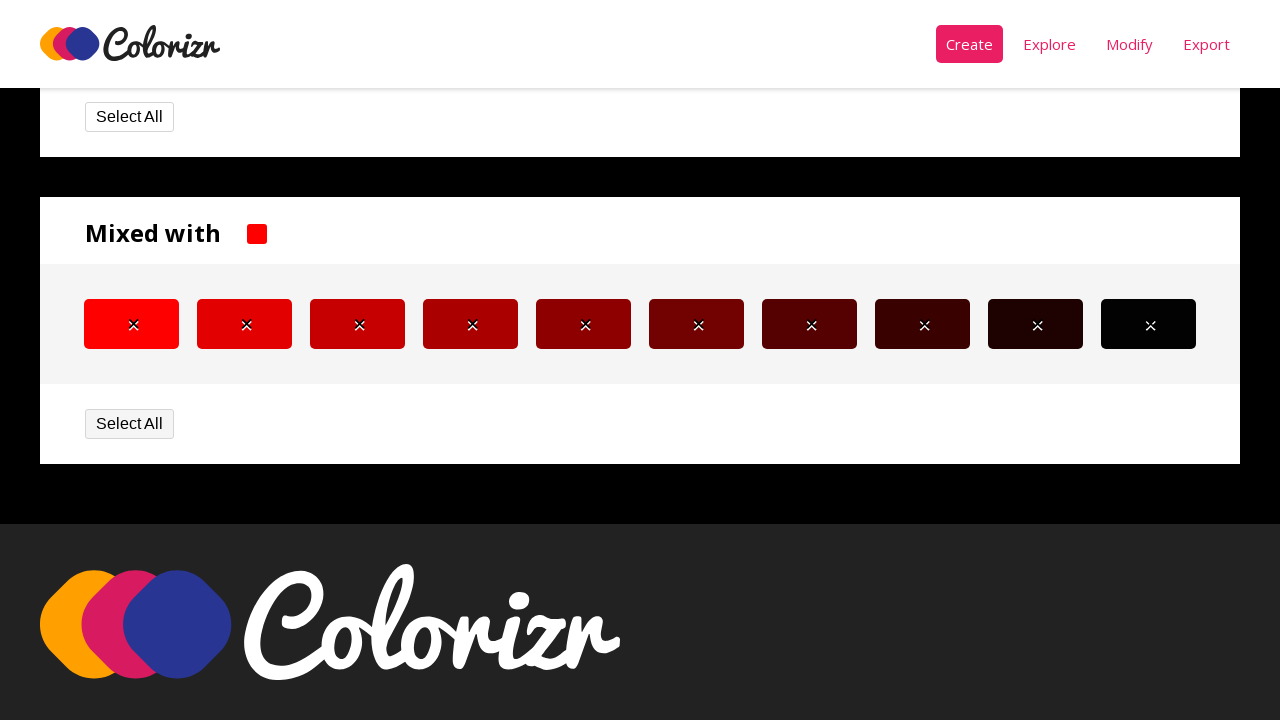

Retrieved background color of mixed color item 2
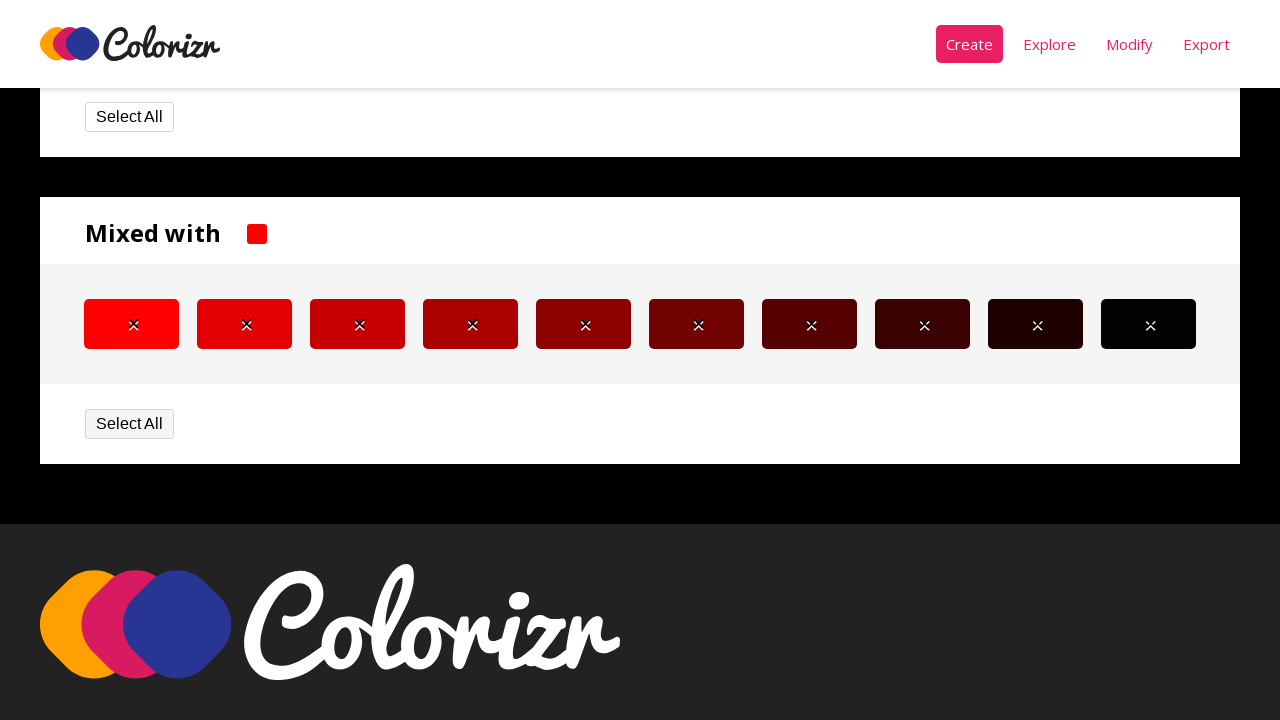

Verified that selected item 2 color matches mixed color item 2
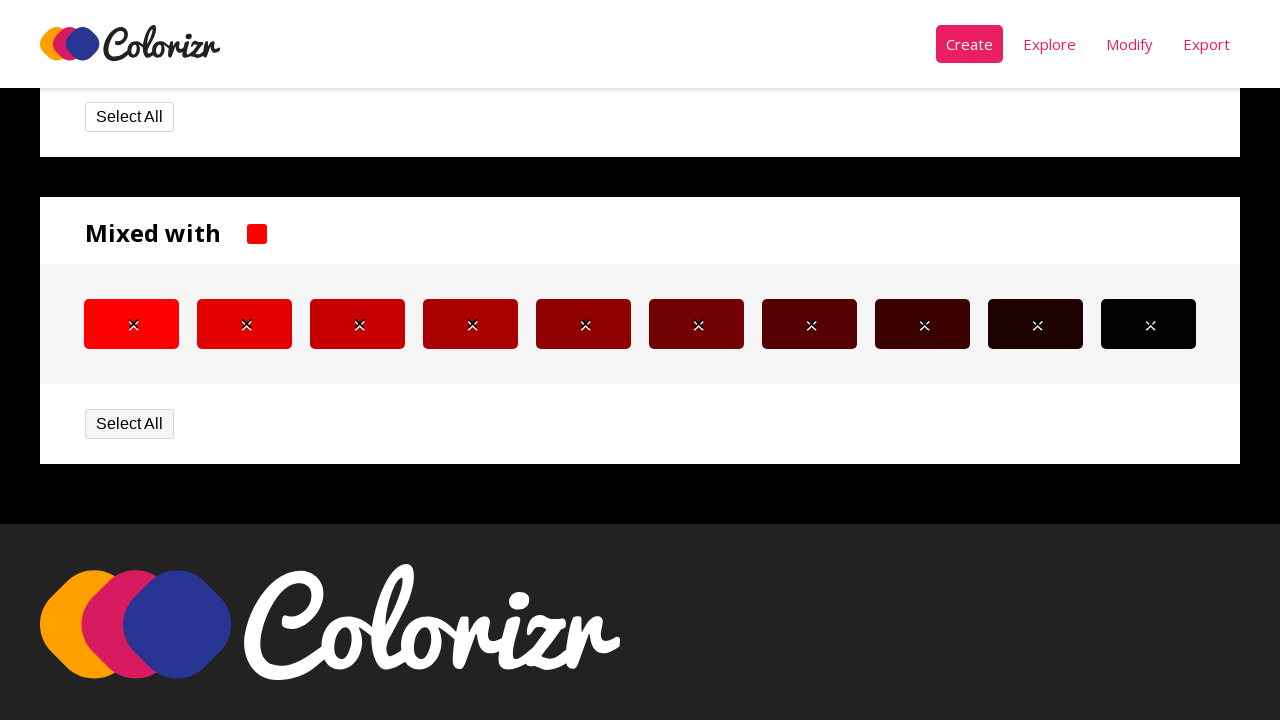

Retrieved background color of selected item 3
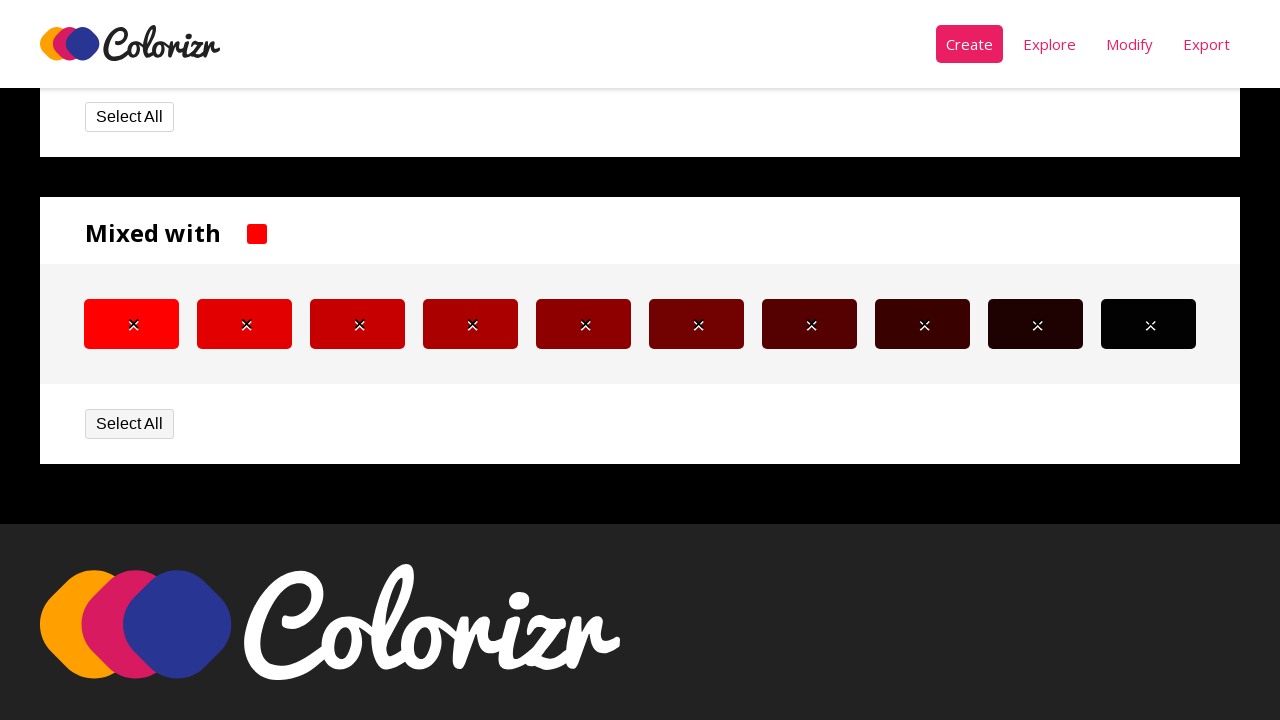

Retrieved background color of mixed color item 3
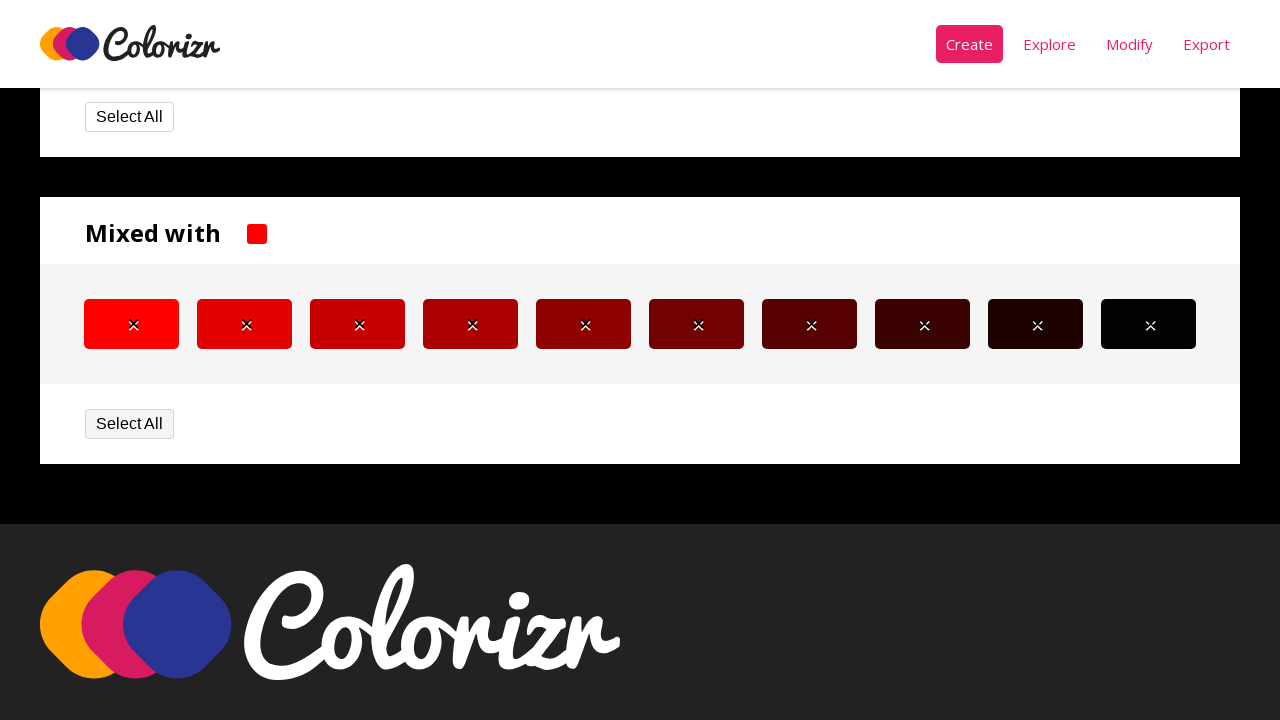

Verified that selected item 3 color matches mixed color item 3
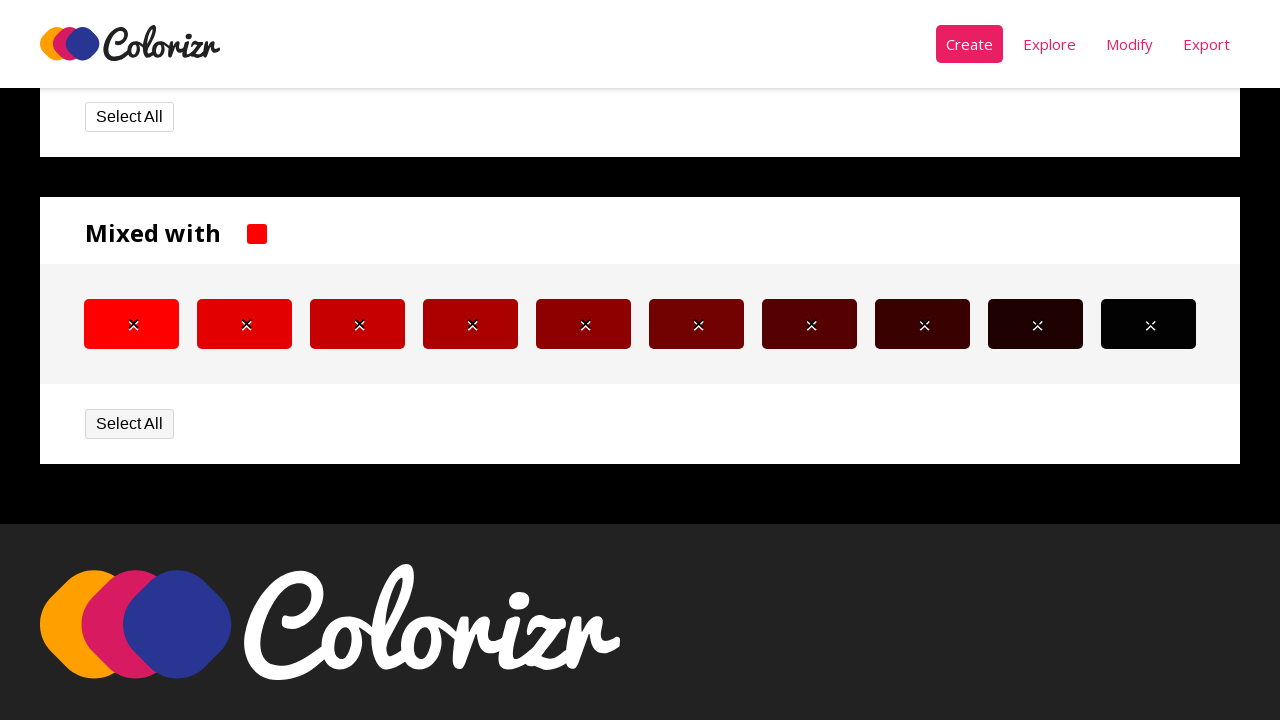

Retrieved background color of selected item 4
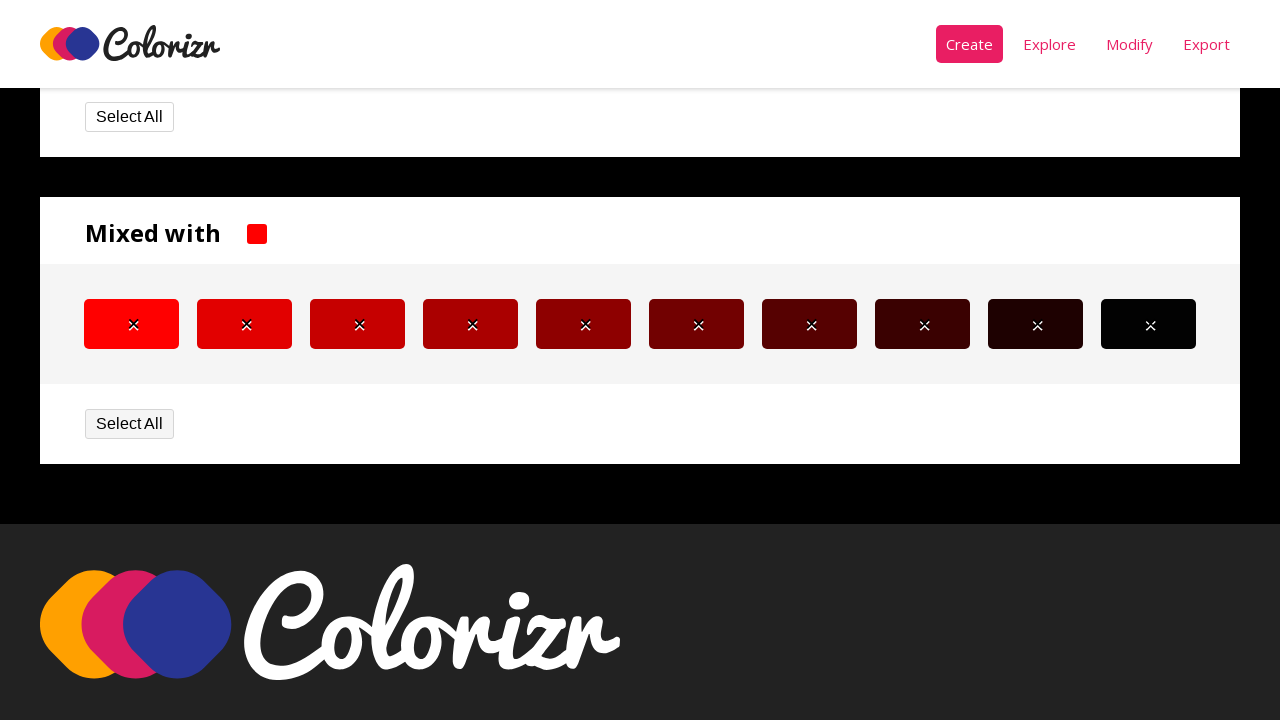

Retrieved background color of mixed color item 4
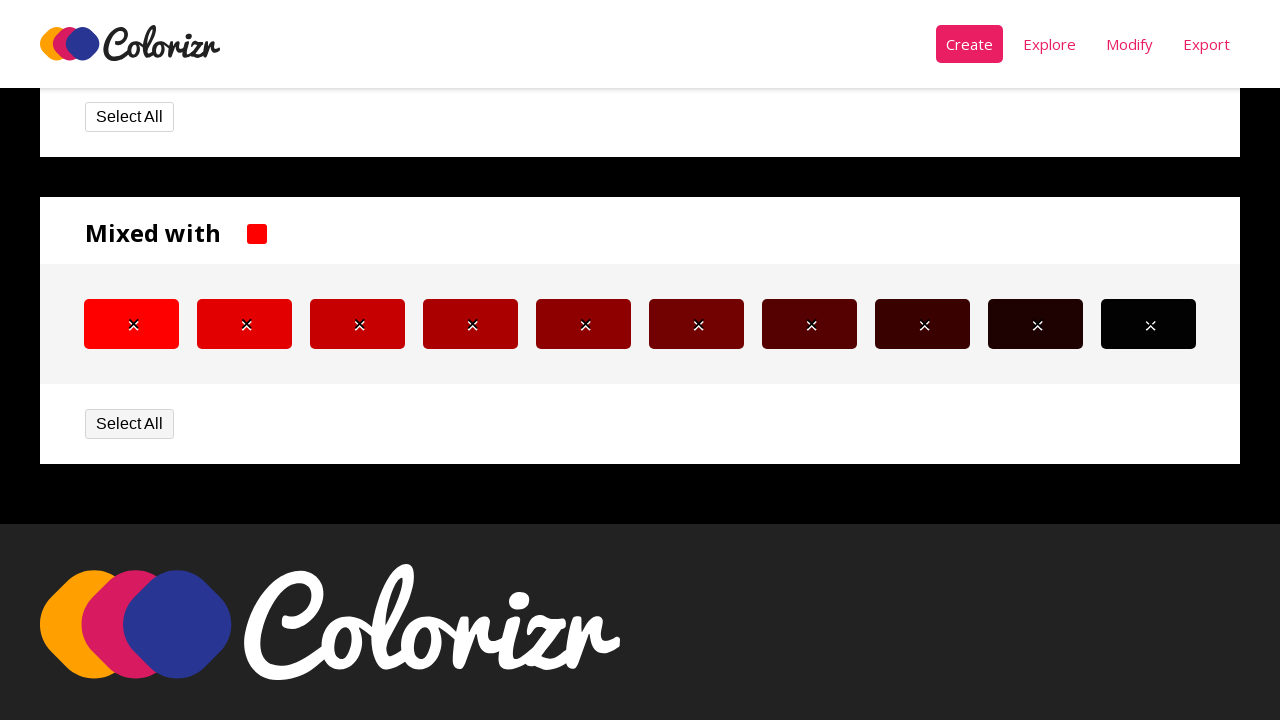

Verified that selected item 4 color matches mixed color item 4
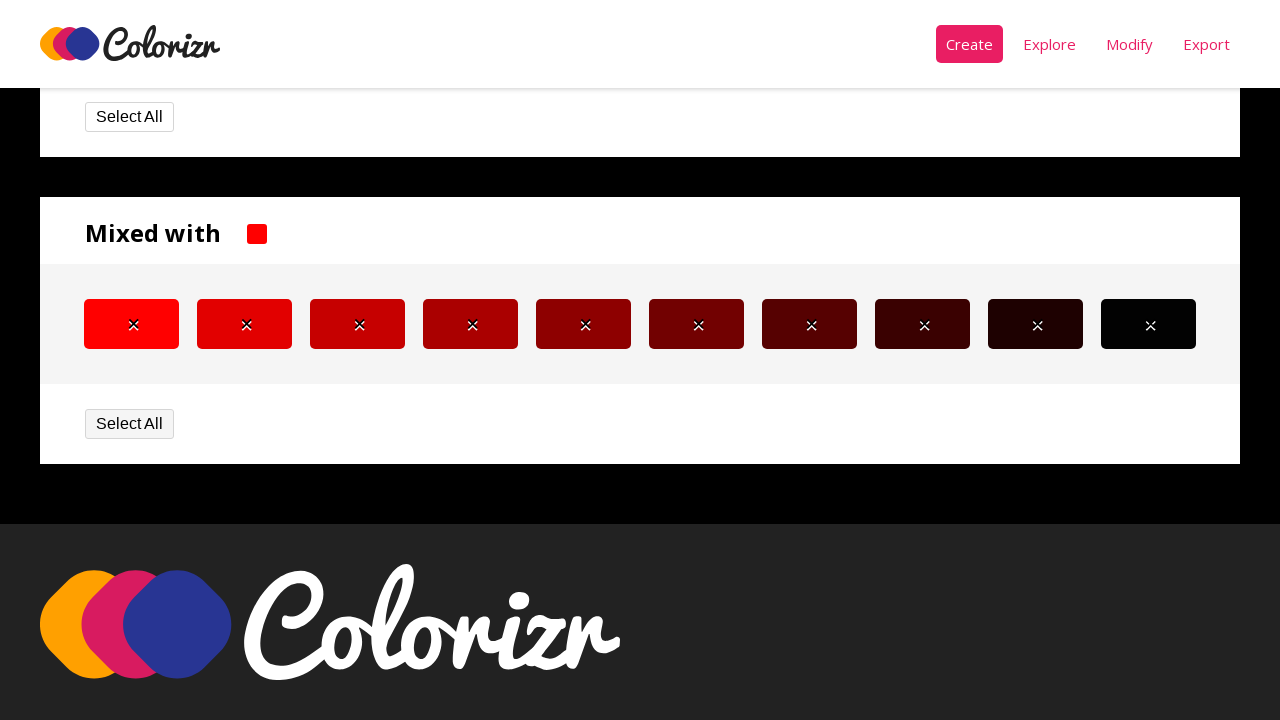

Retrieved background color of selected item 5
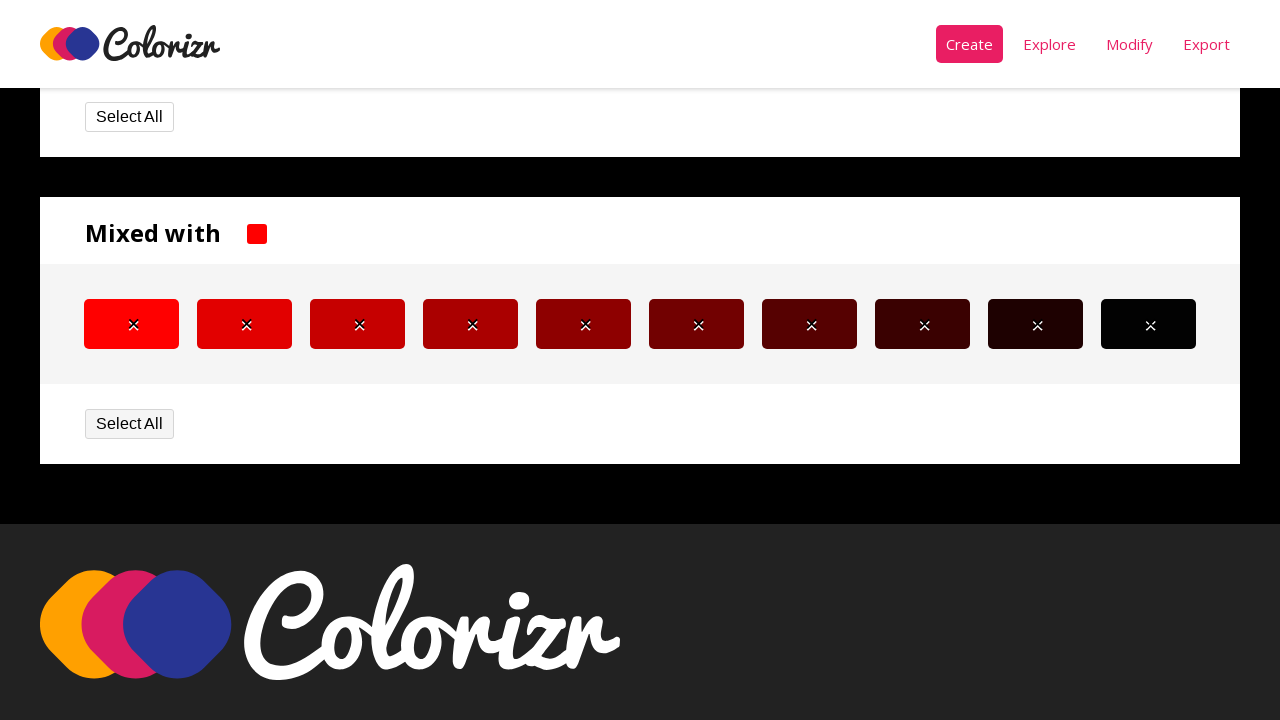

Retrieved background color of mixed color item 5
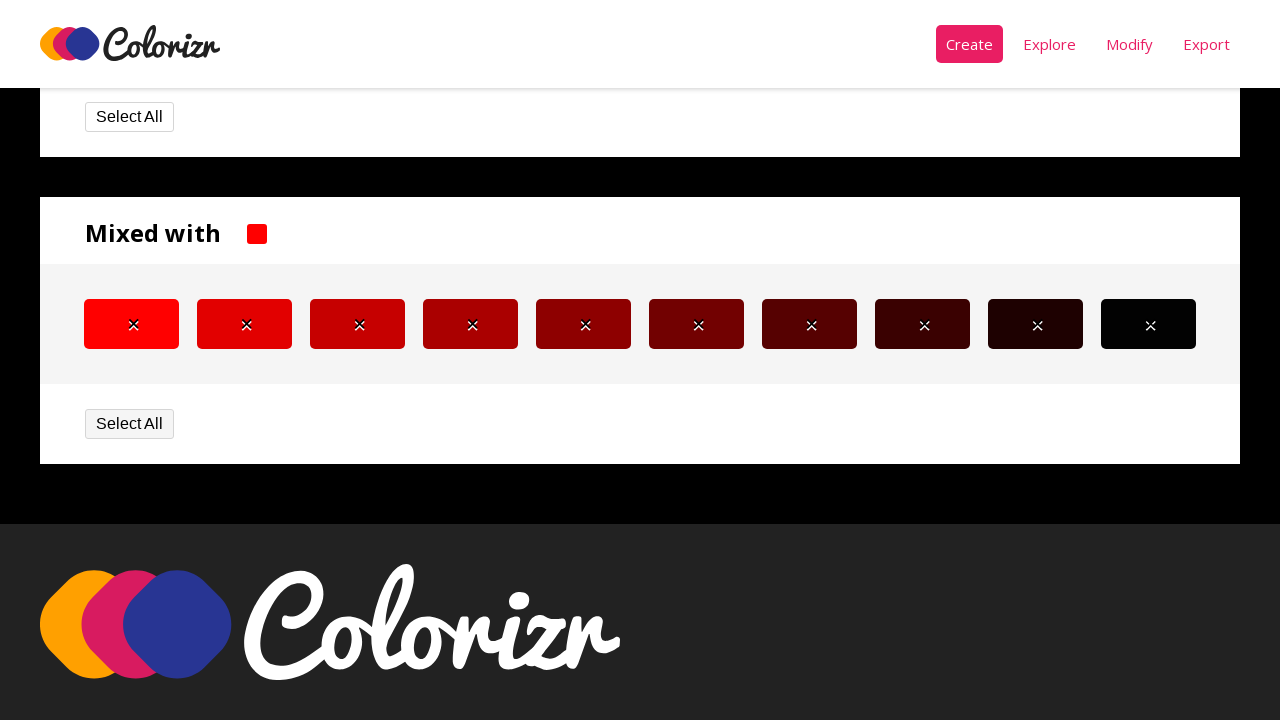

Verified that selected item 5 color matches mixed color item 5
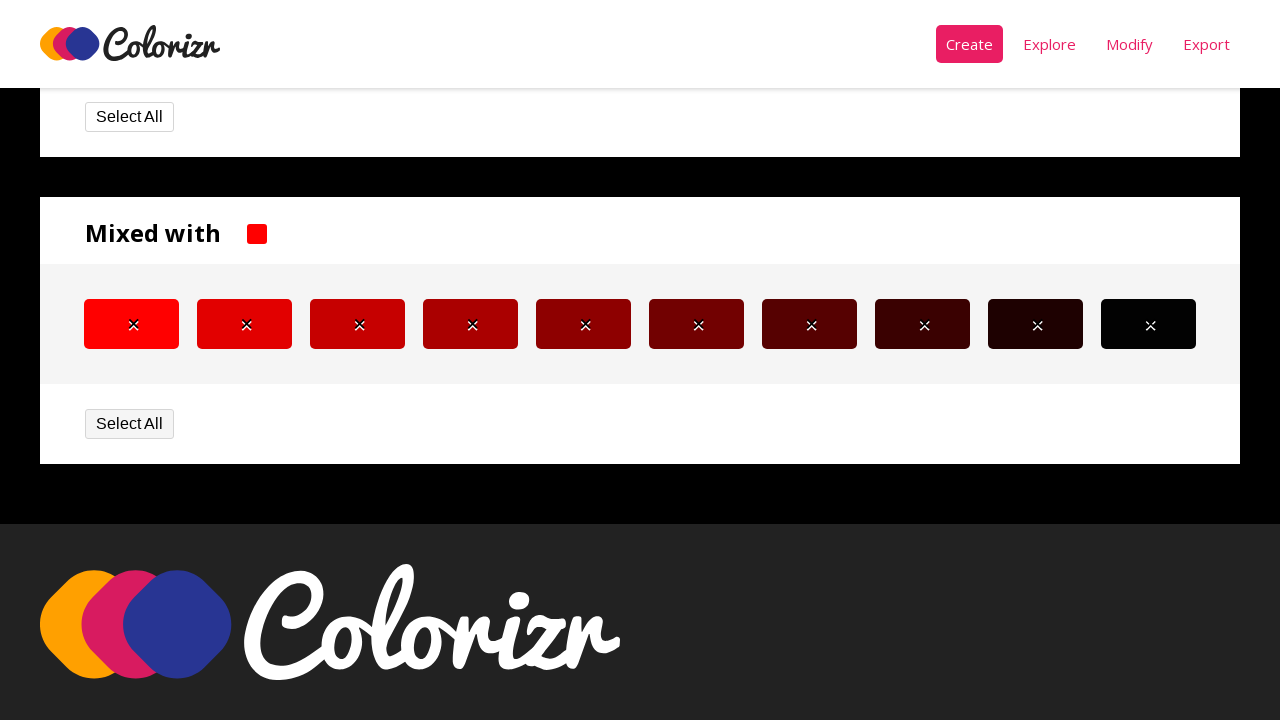

Retrieved background color of selected item 6
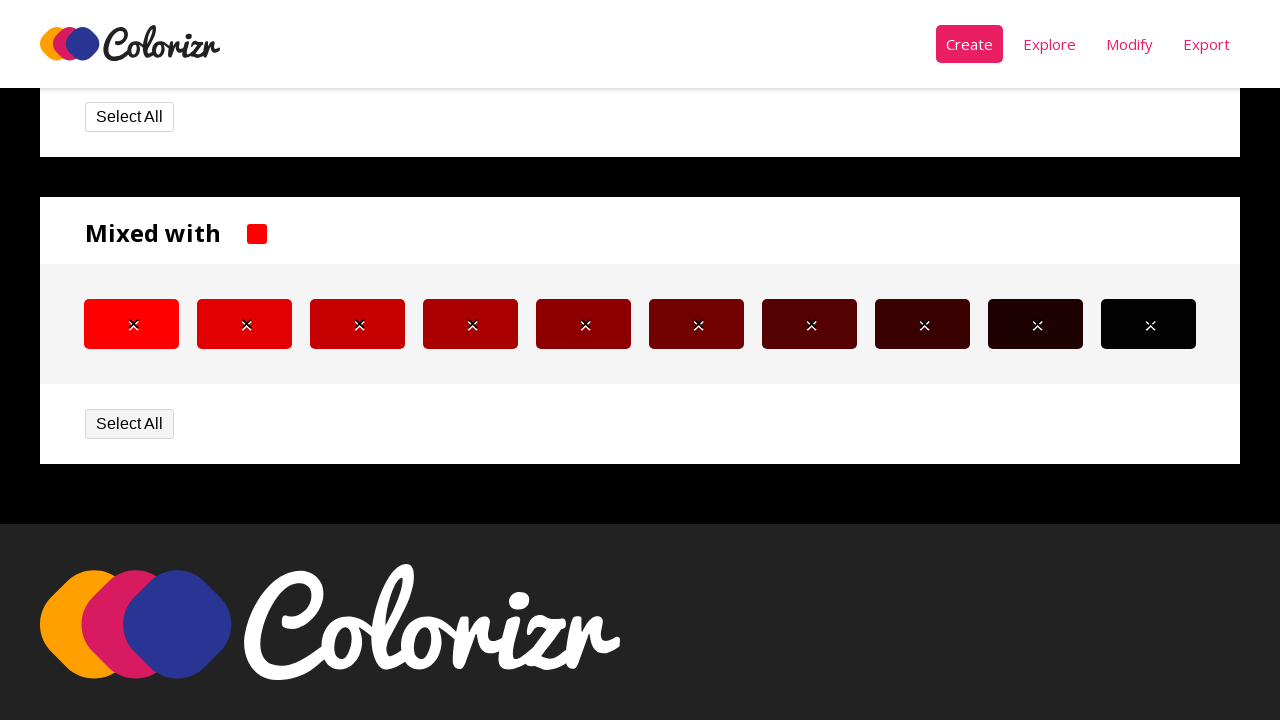

Retrieved background color of mixed color item 6
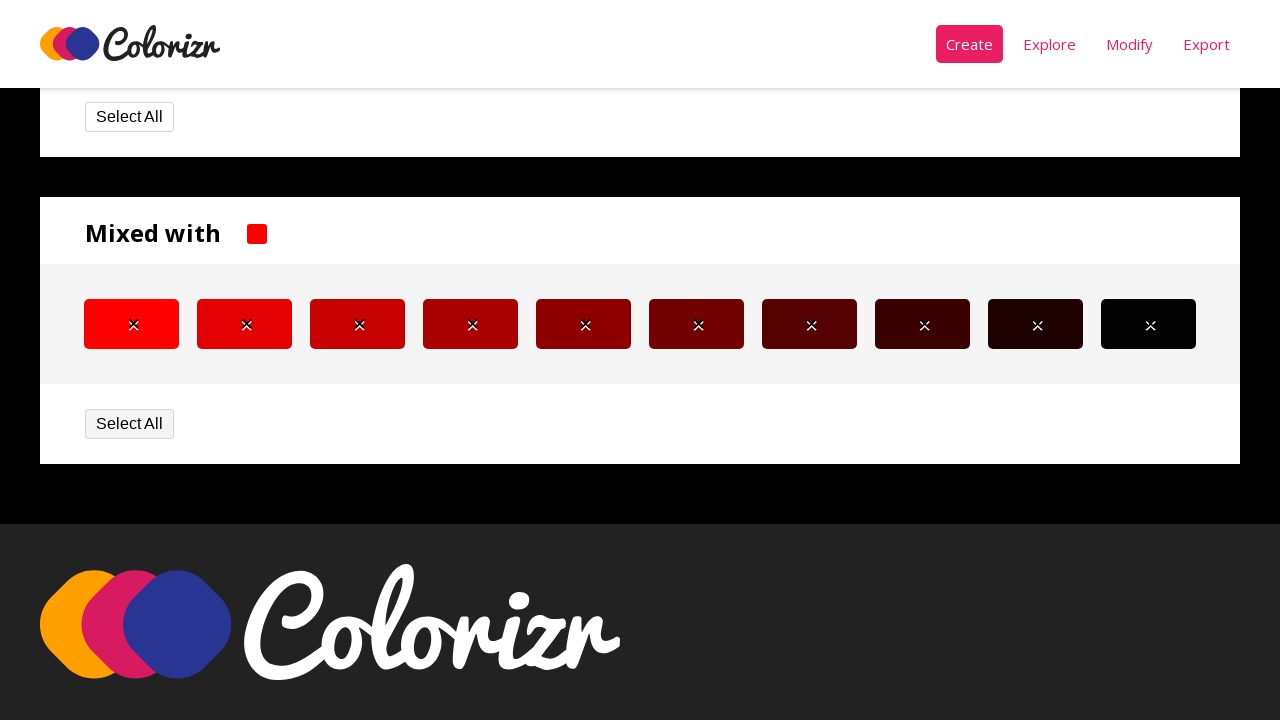

Verified that selected item 6 color matches mixed color item 6
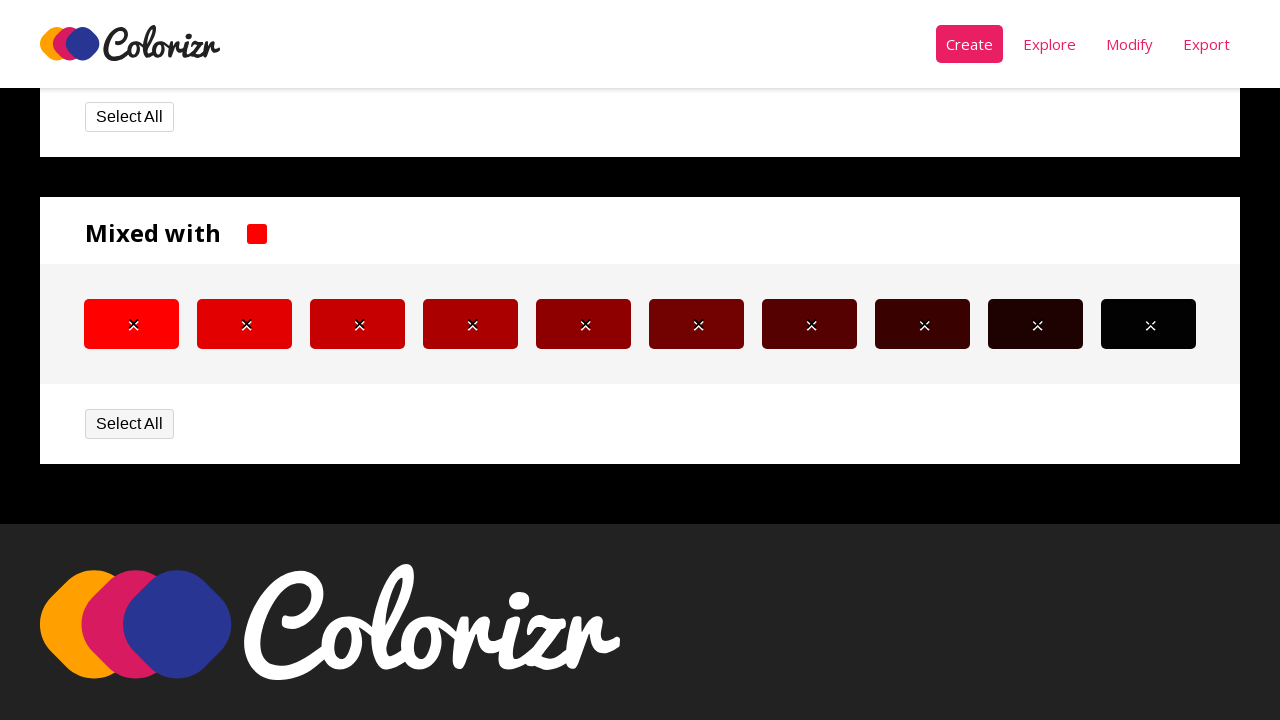

Retrieved background color of selected item 7
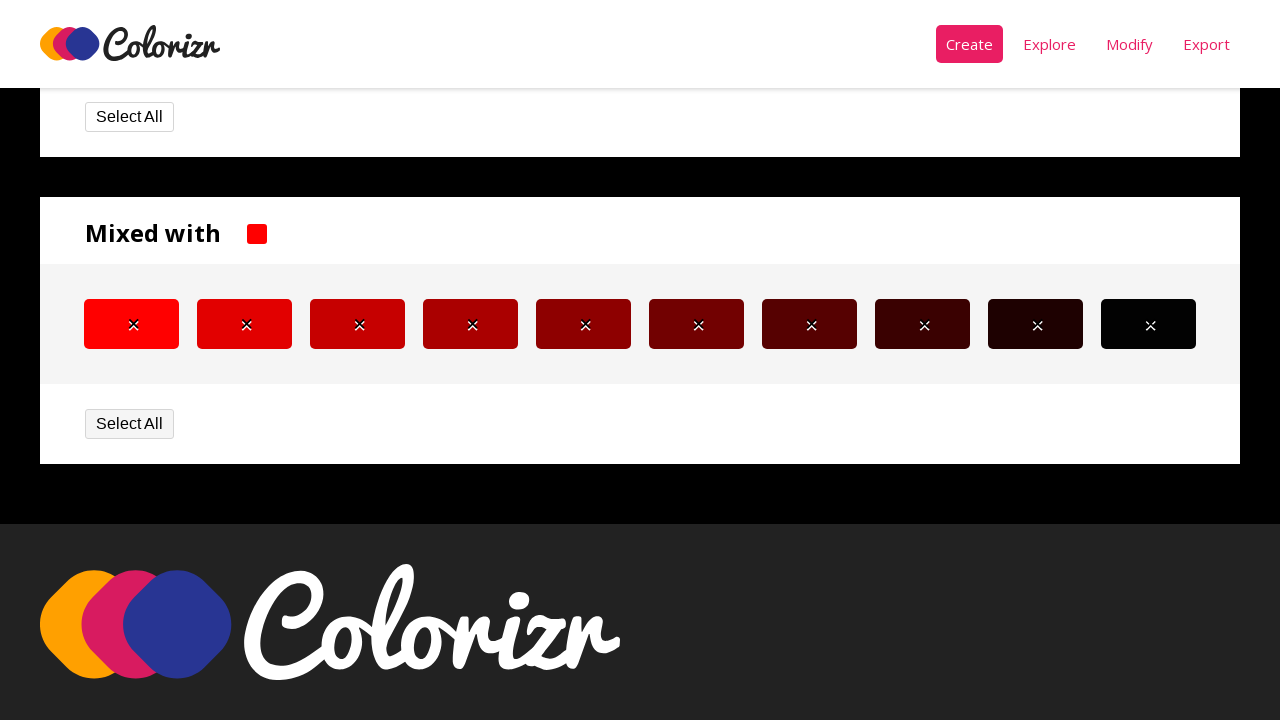

Retrieved background color of mixed color item 7
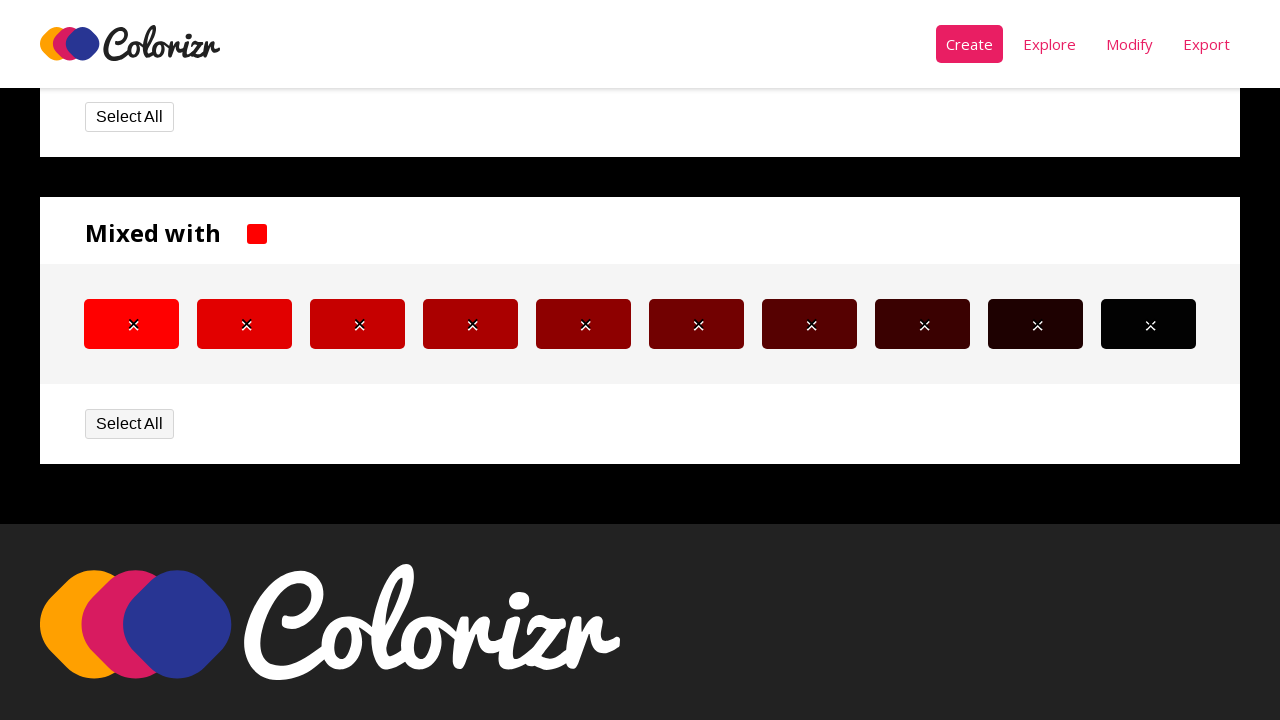

Verified that selected item 7 color matches mixed color item 7
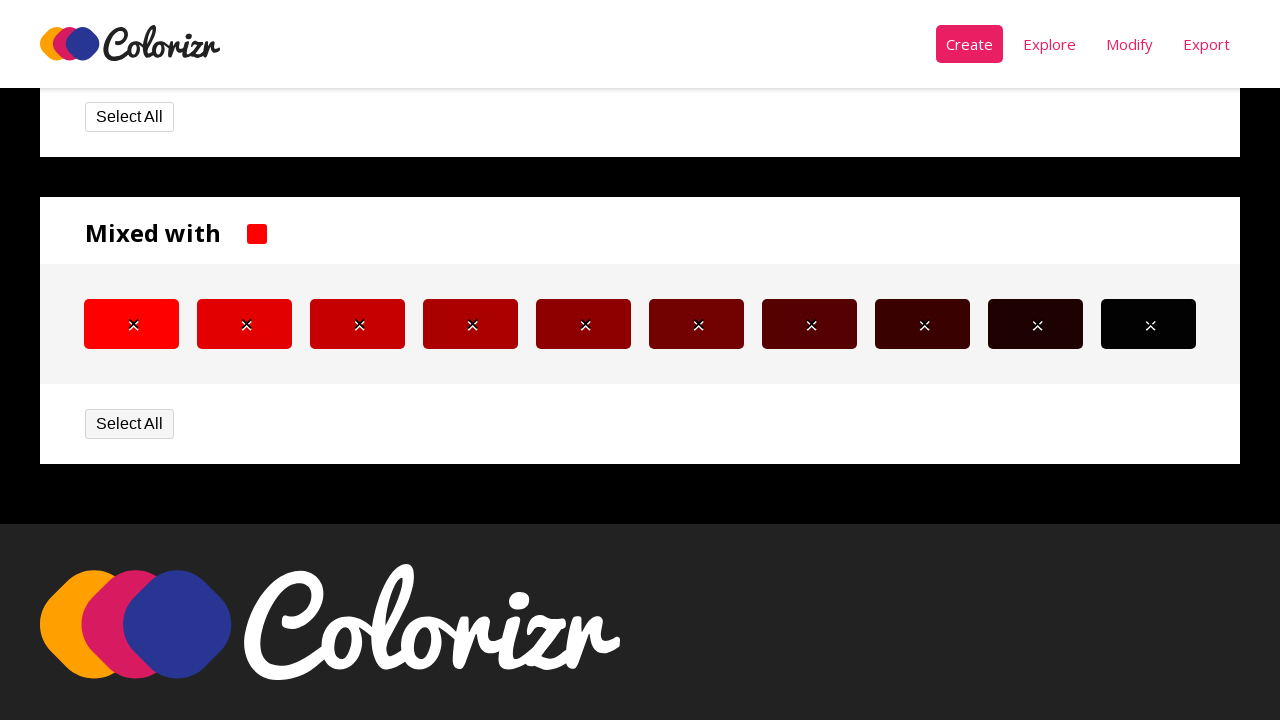

Retrieved background color of selected item 8
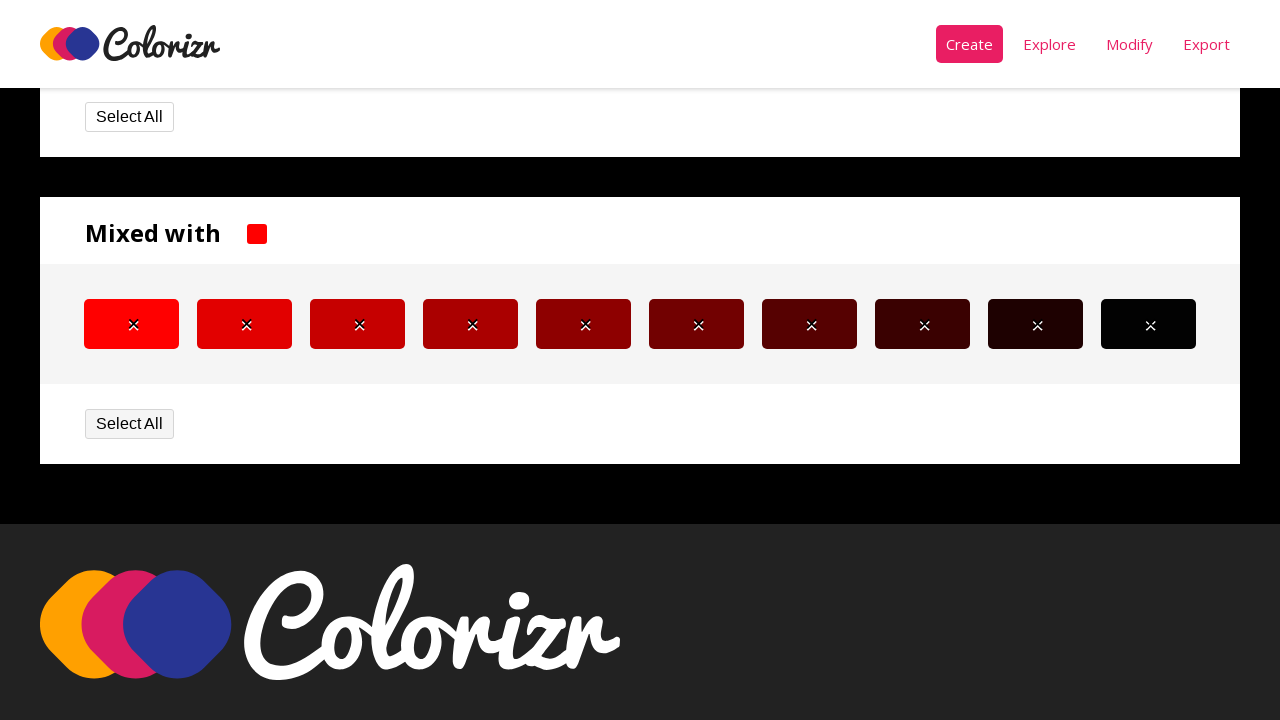

Retrieved background color of mixed color item 8
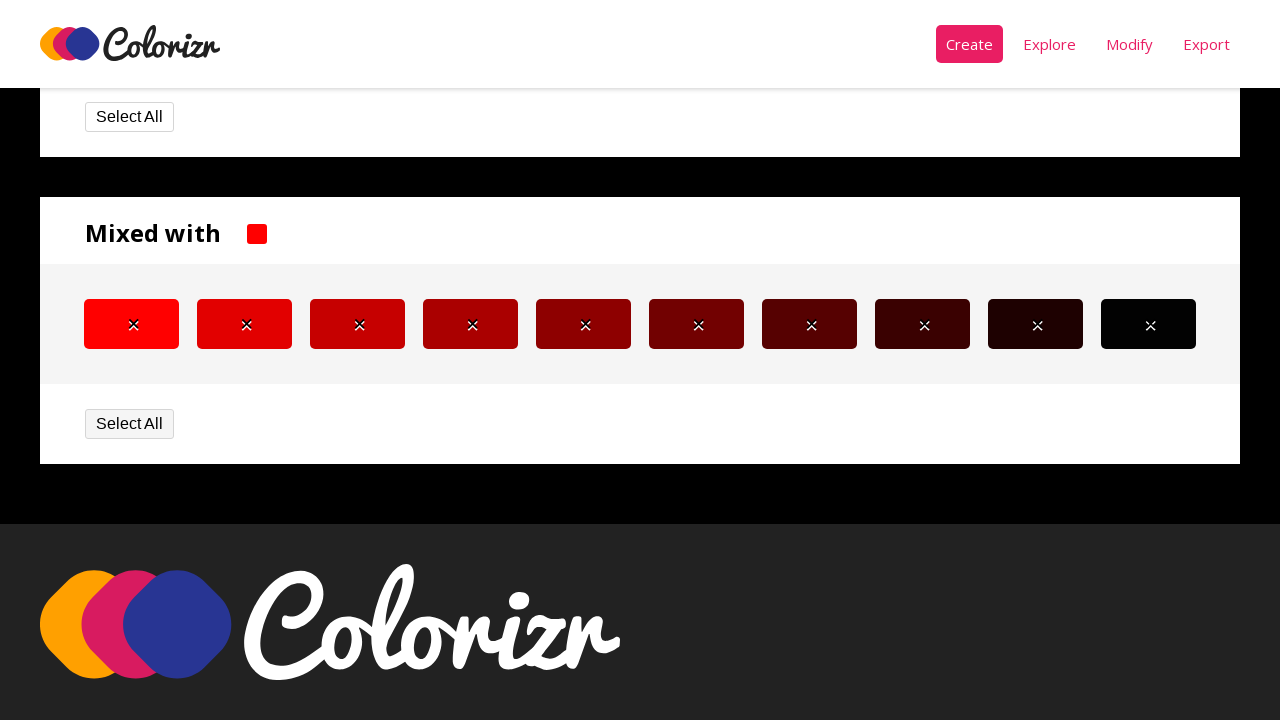

Verified that selected item 8 color matches mixed color item 8
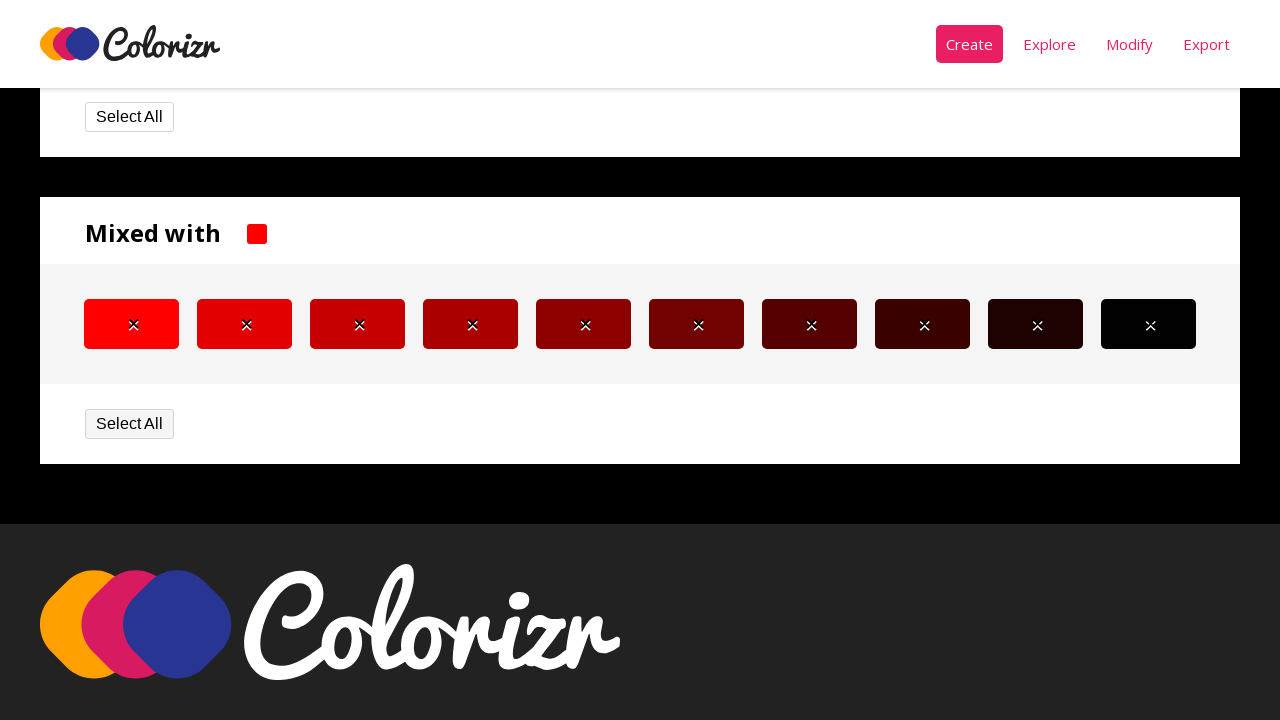

Retrieved background color of selected item 9
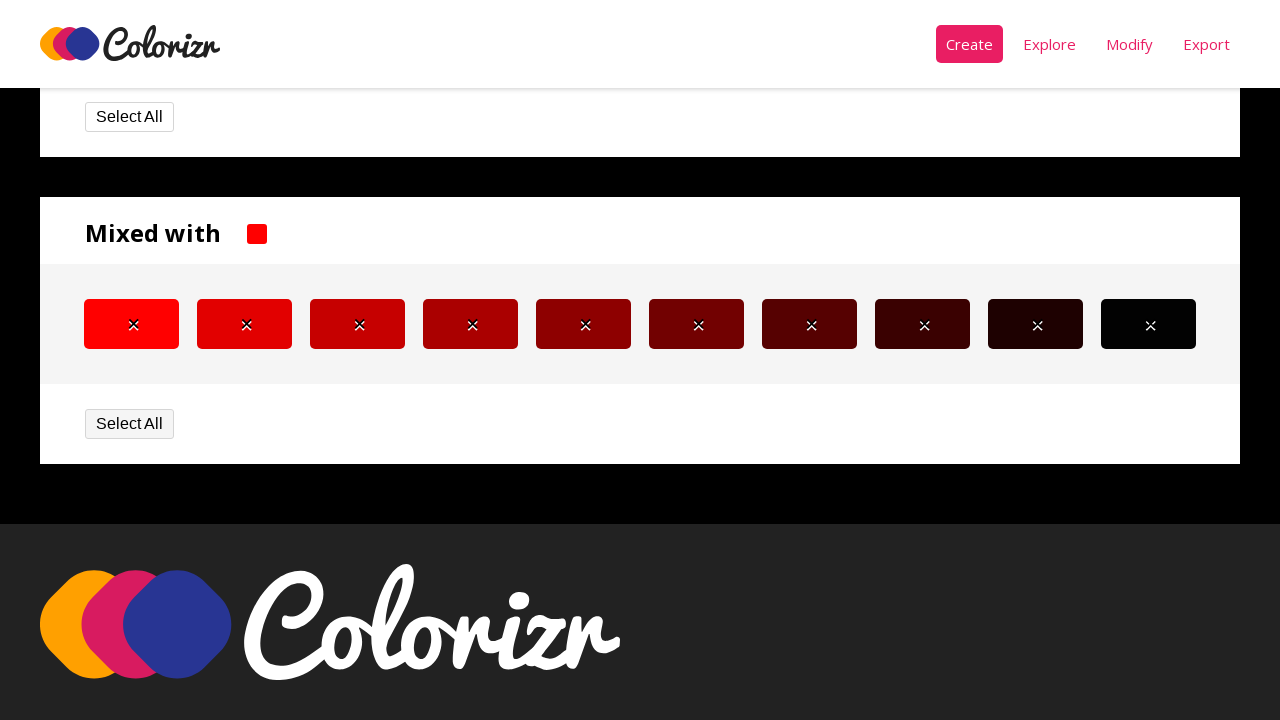

Retrieved background color of mixed color item 9
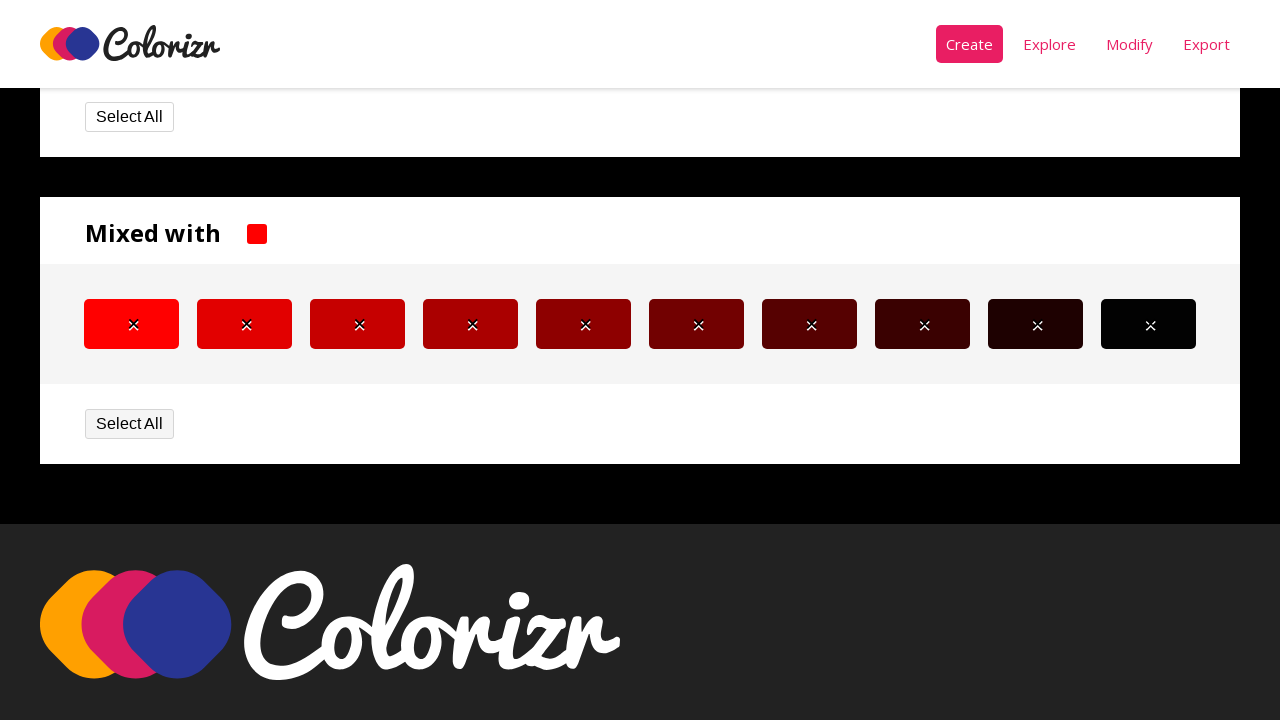

Verified that selected item 9 color matches mixed color item 9
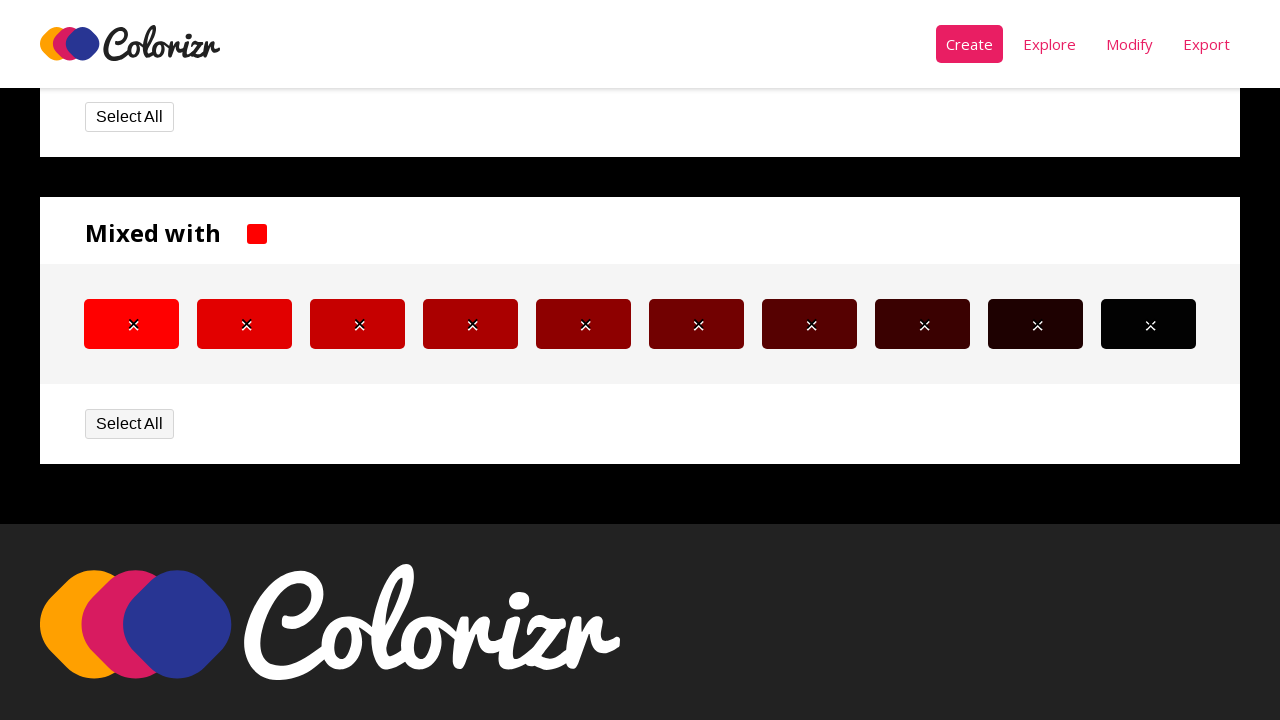

Retrieved background color of selected item 10
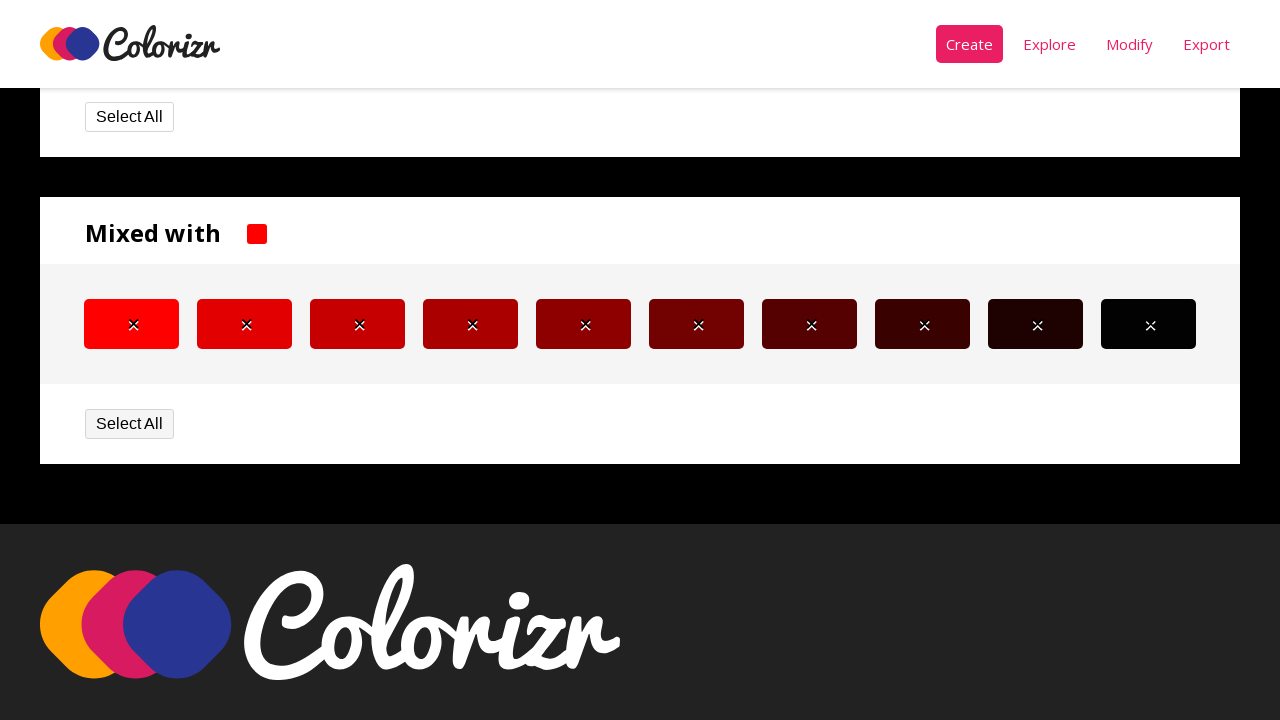

Retrieved background color of mixed color item 10
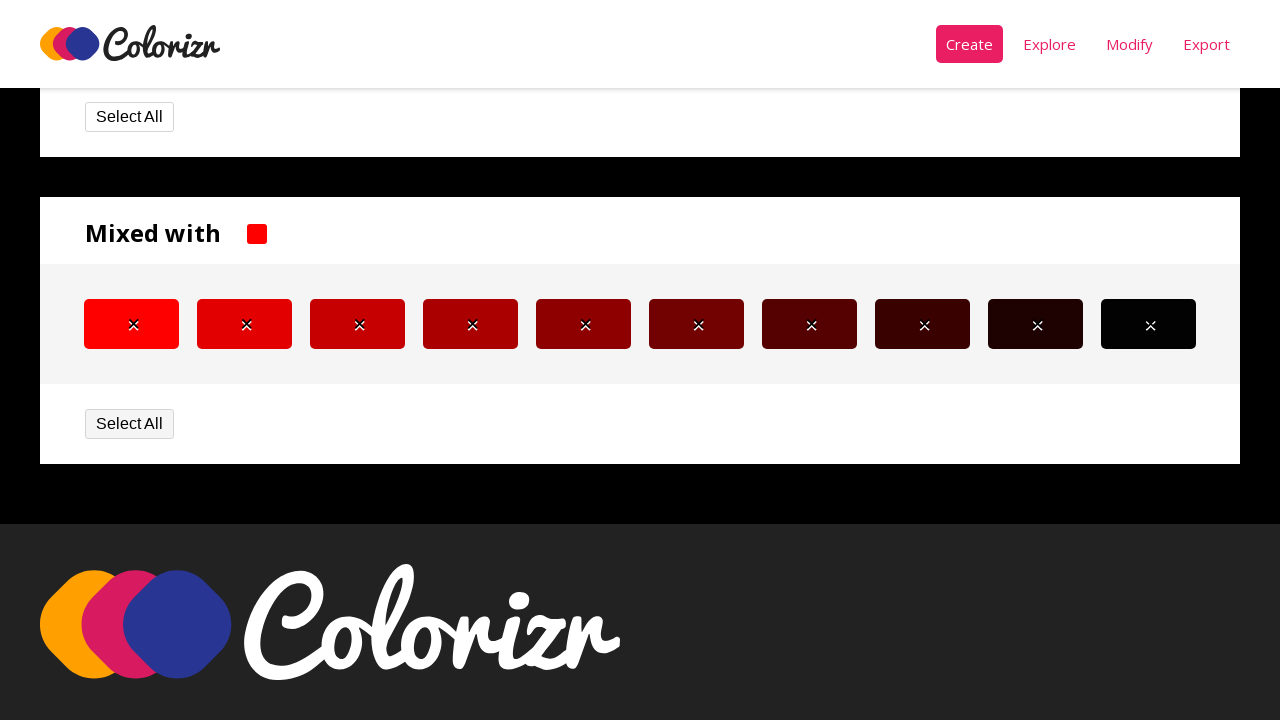

Verified that selected item 10 color matches mixed color item 10
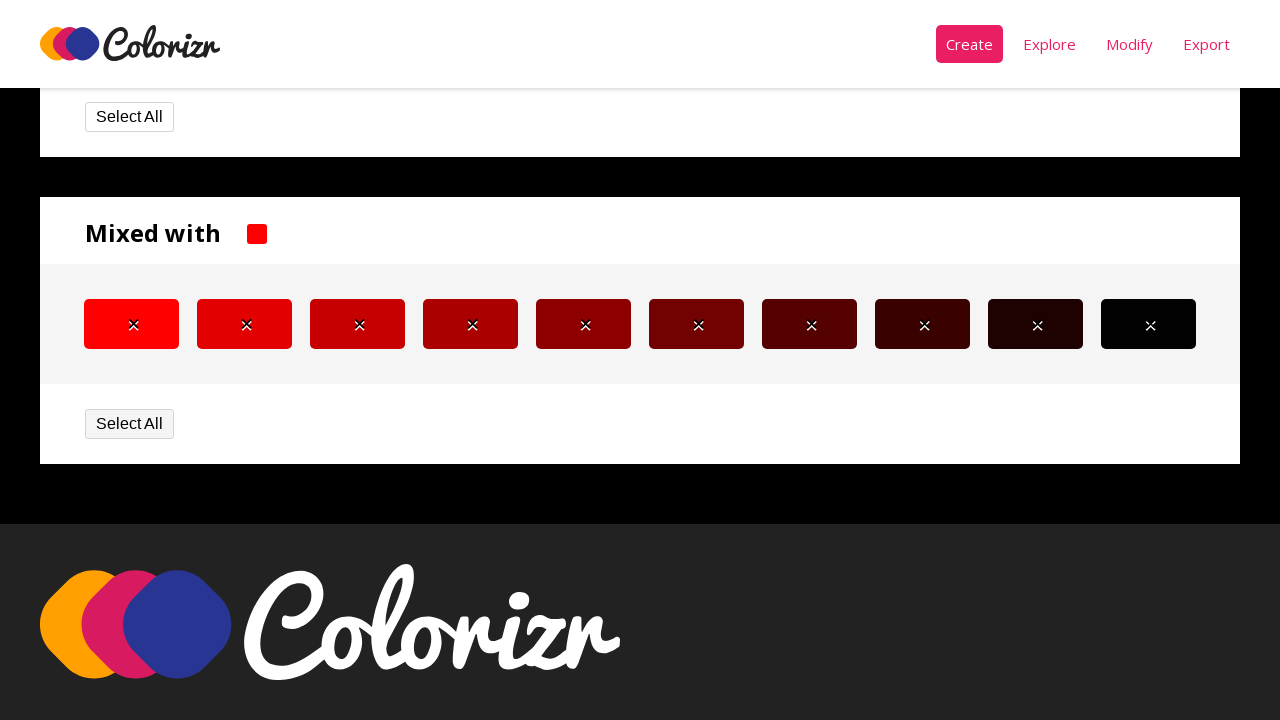

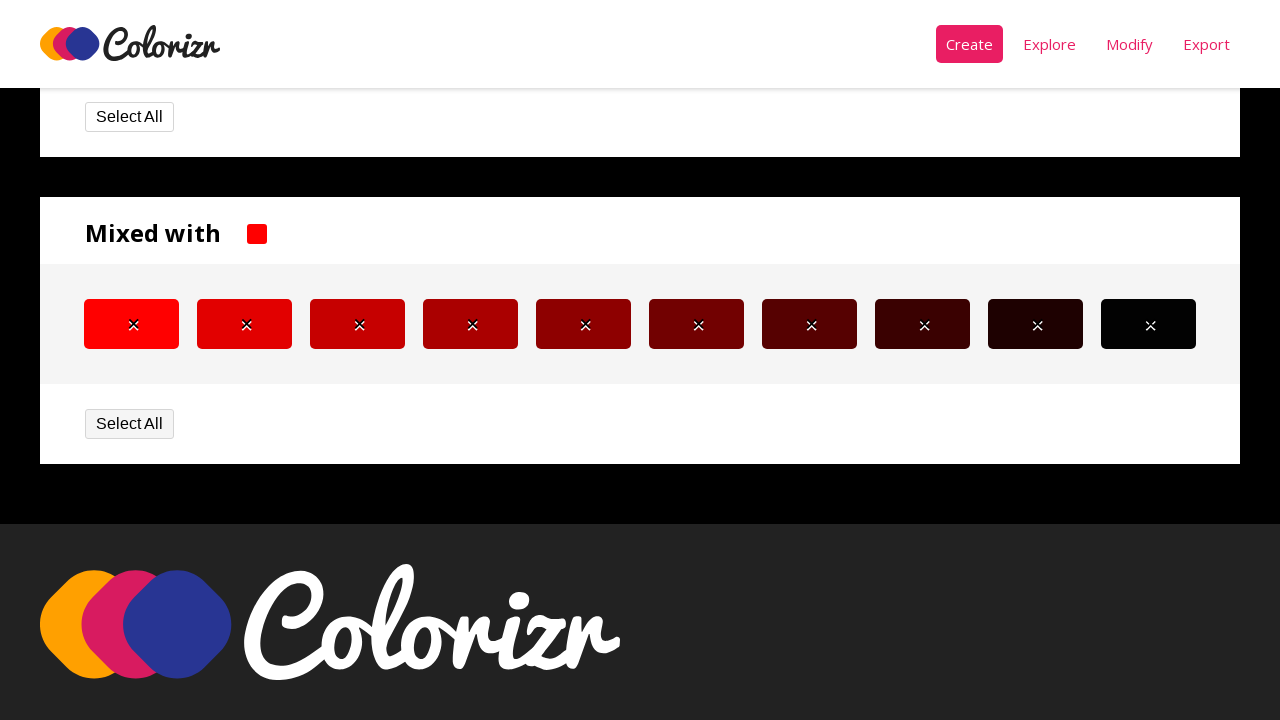